Tests copy-paste functionality between two text areas using keyboard shortcuts

Starting URL: https://text-compare.com/

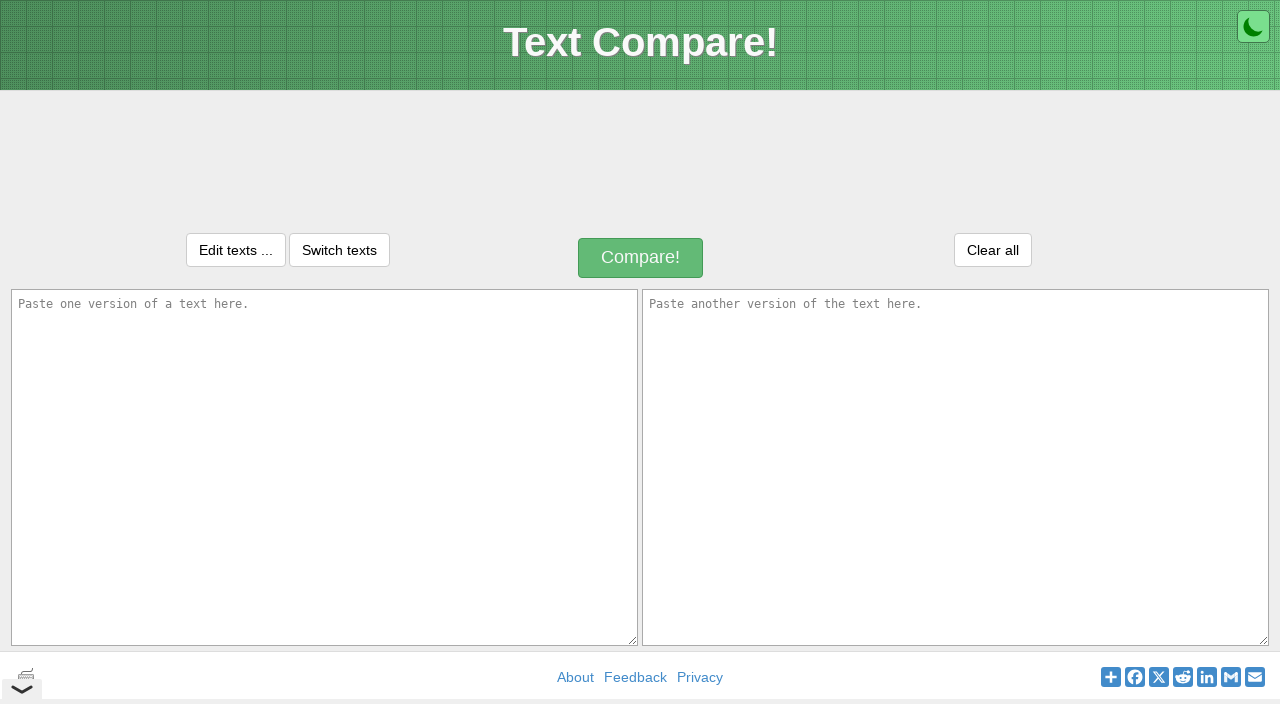

Filled first text area with 'Shri Swami Samarth' on xpath=//textarea[@id='inputText1']
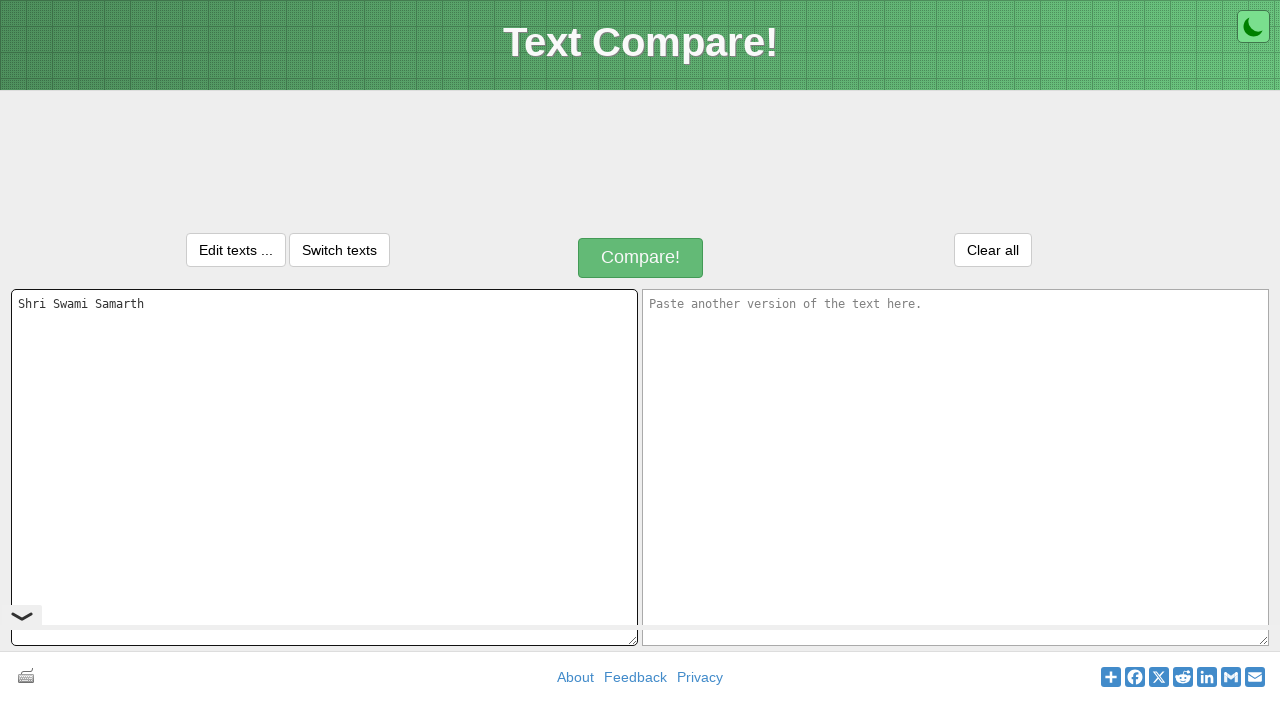

Waited 1 second for text input to settle
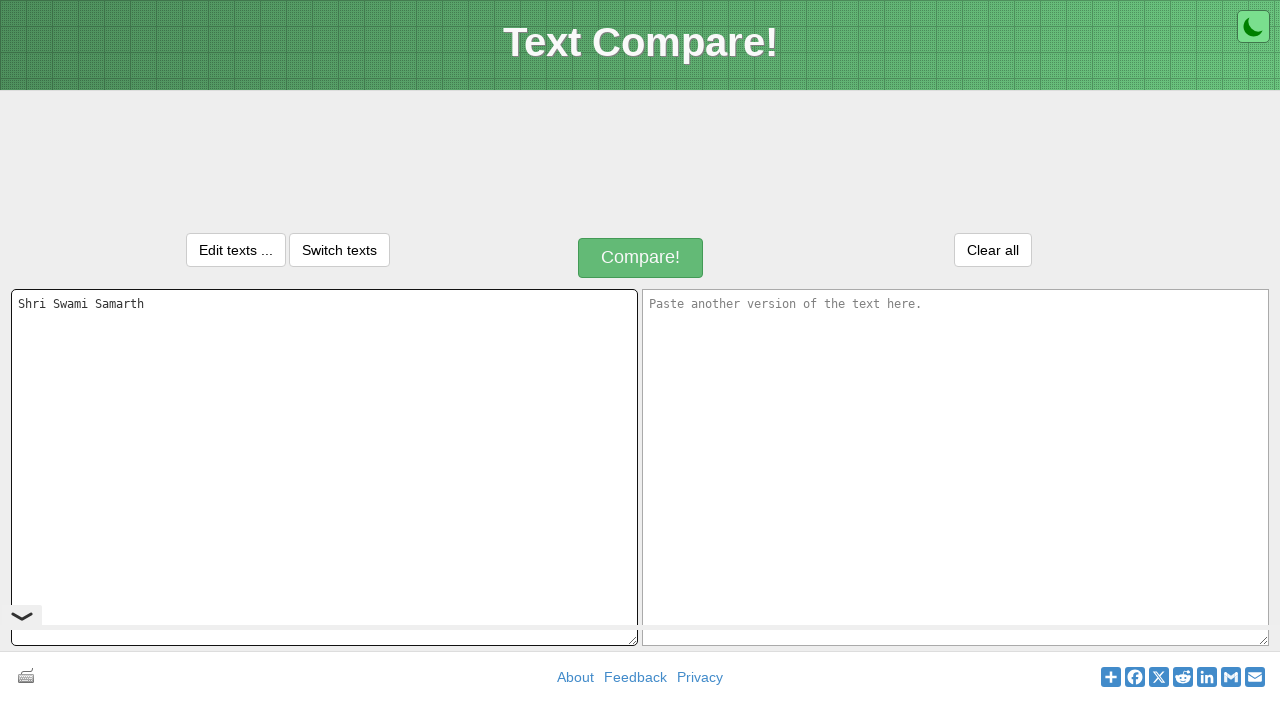

Focused on first text area on xpath=//textarea[@id='inputText1']
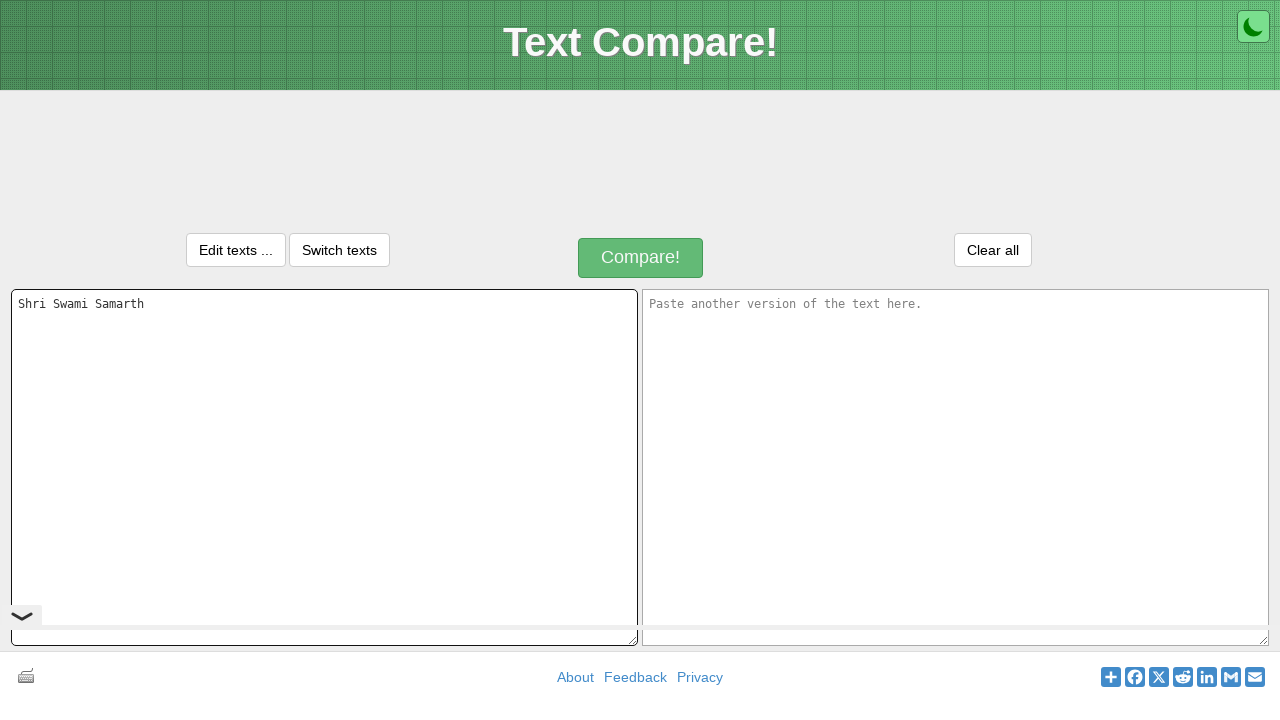

Selected all text in first text area using Ctrl+A
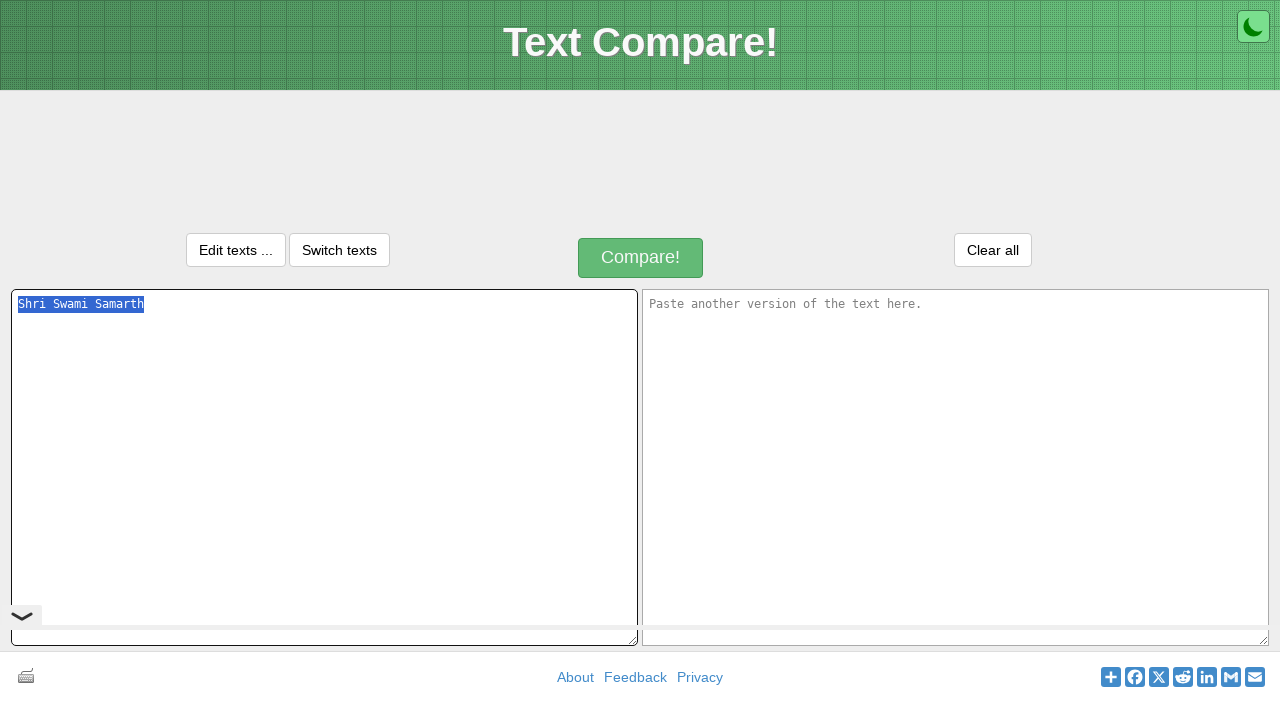

Waited 1 second after text selection
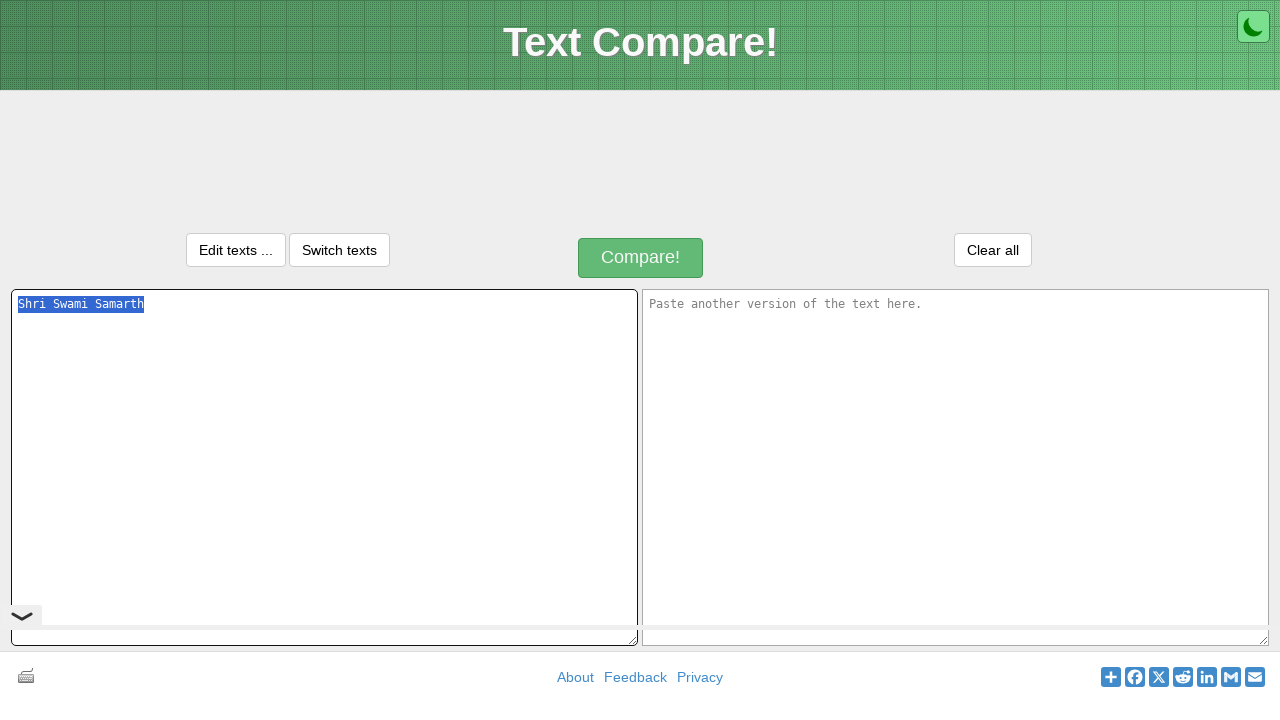

Copied selected text using Ctrl+C
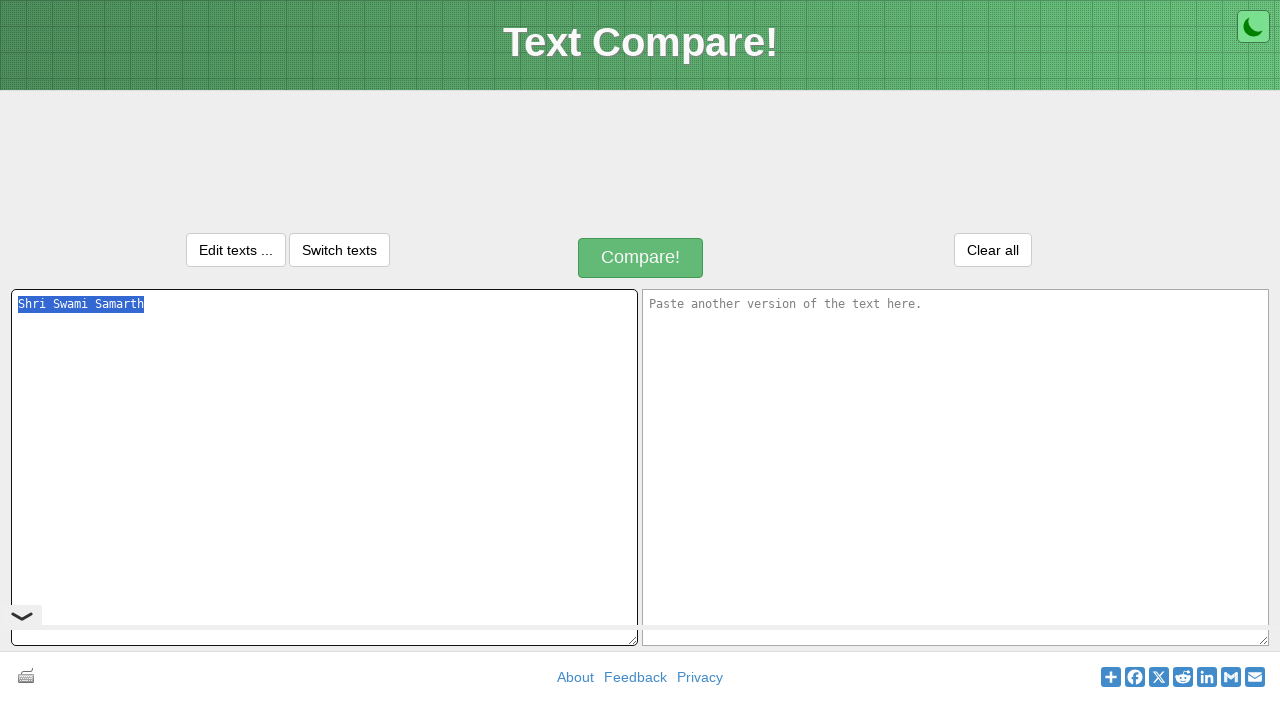

Waited 1 second after copying text
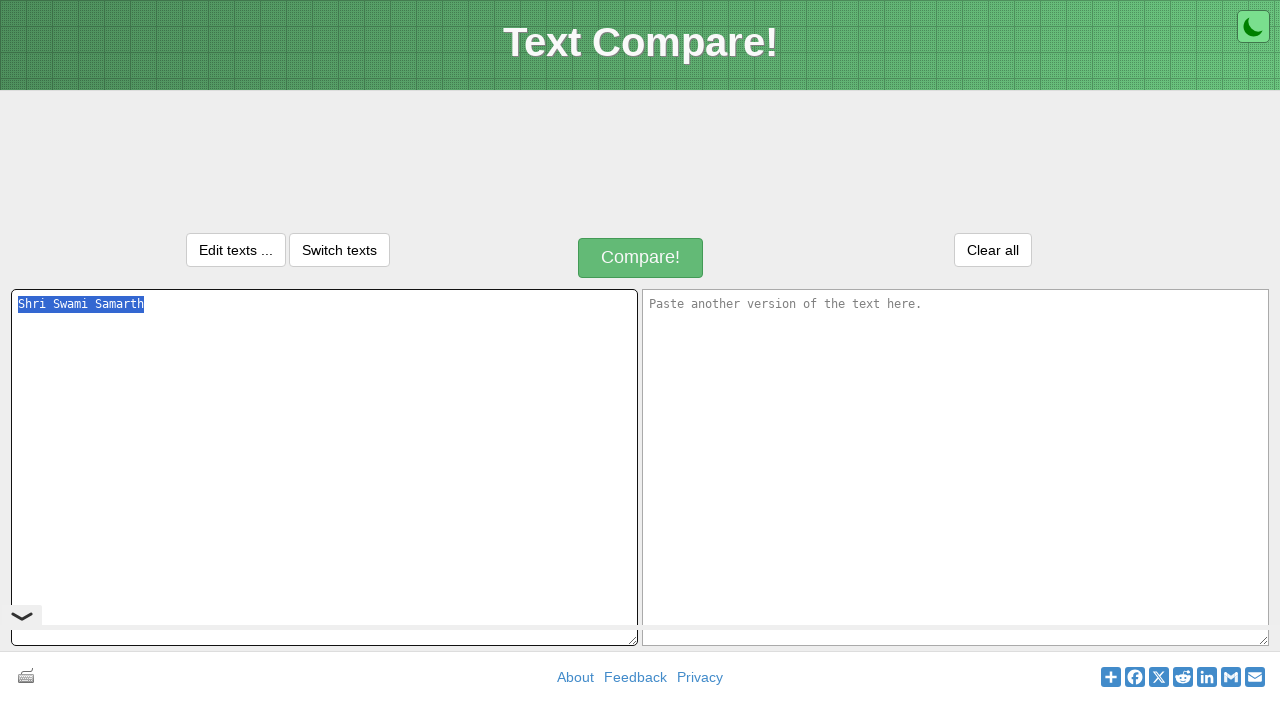

Pressed Tab to move to second text area
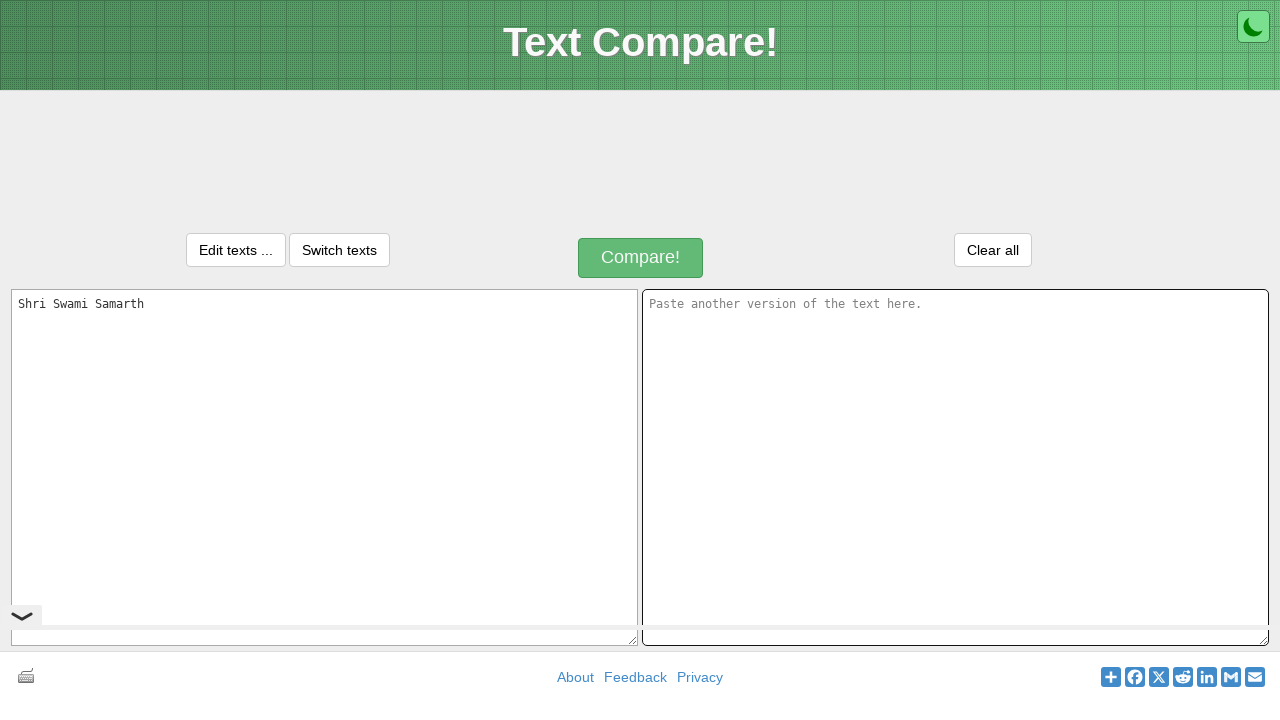

Waited 1 second after Tab key press
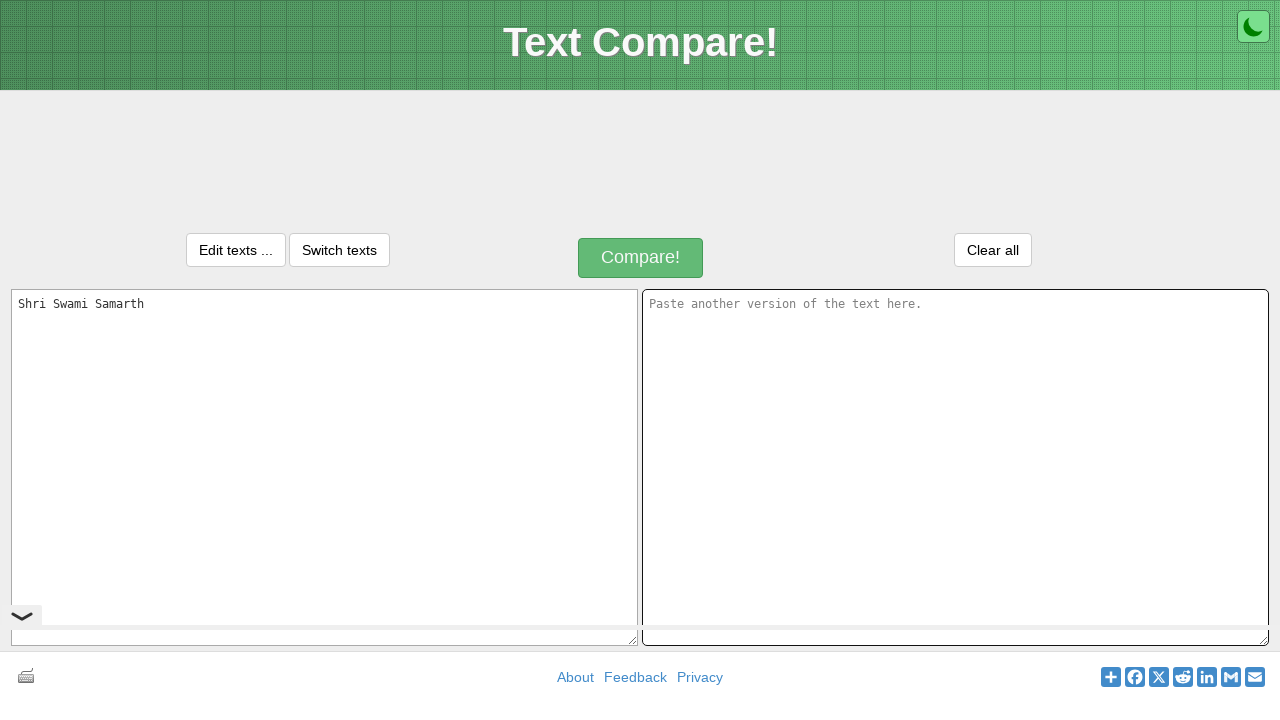

Pasted text into second text area using Ctrl+V
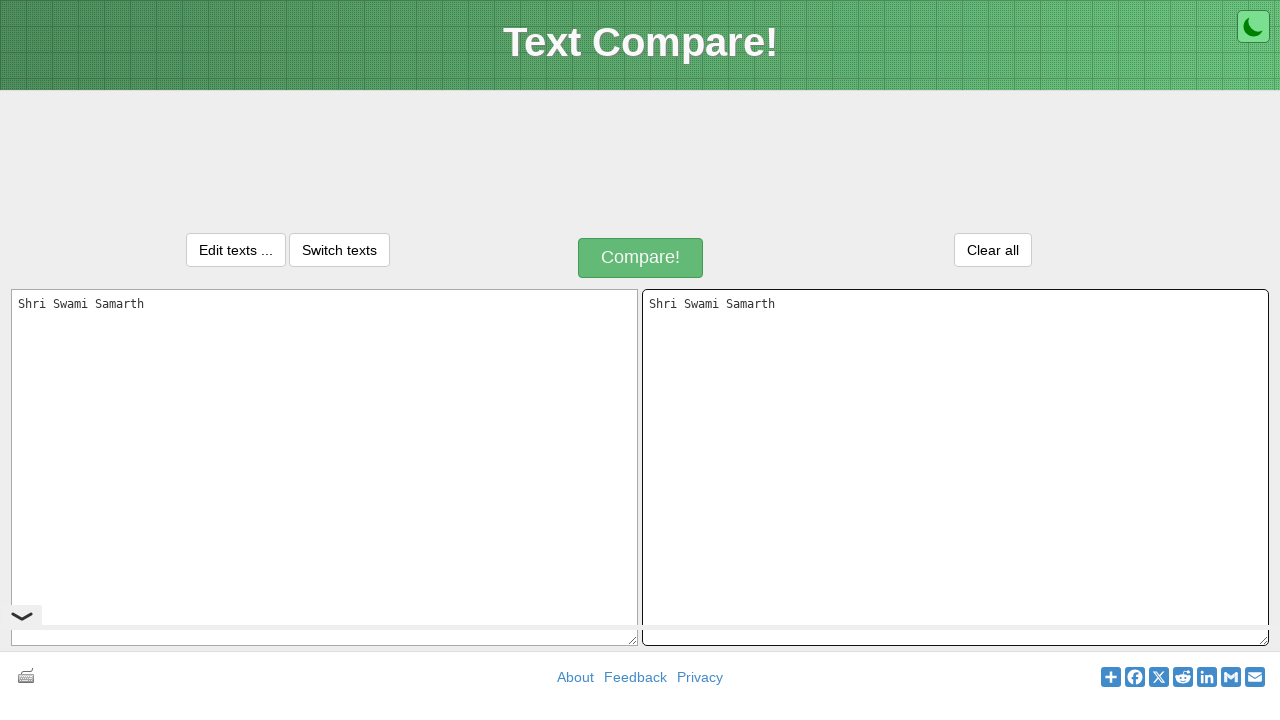

Retrieved text value from first text area
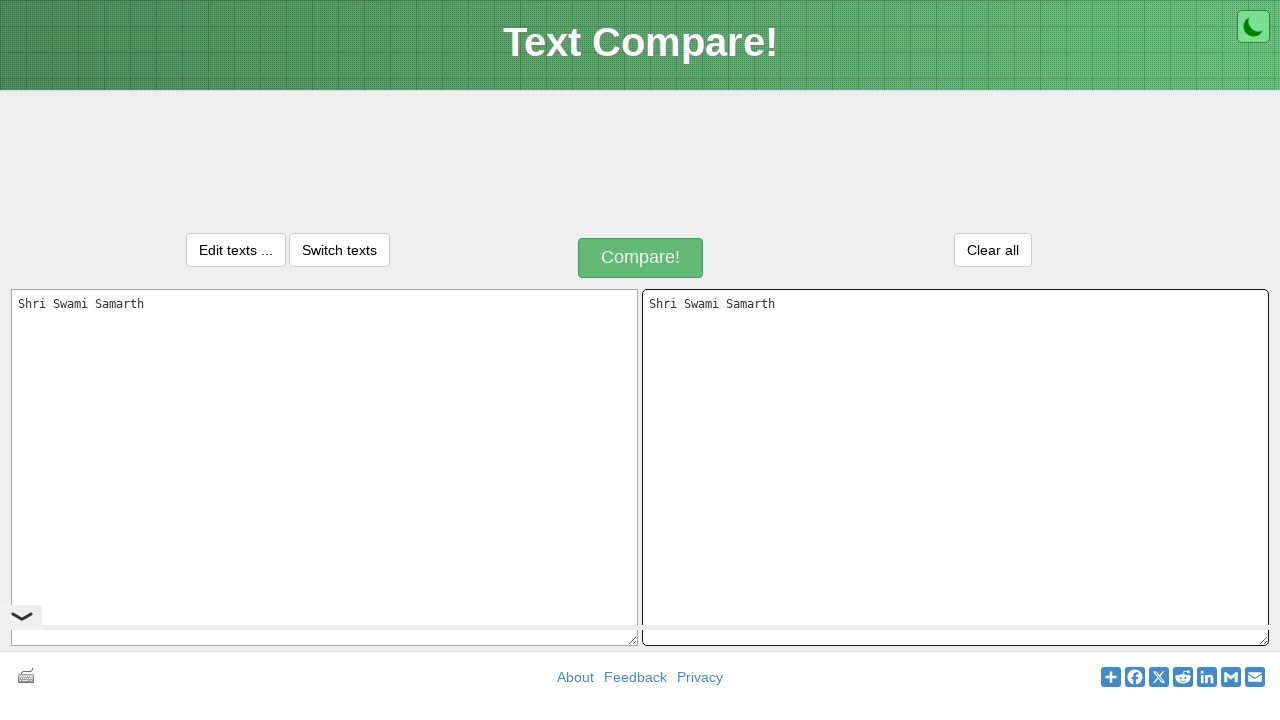

Retrieved text value from second text area
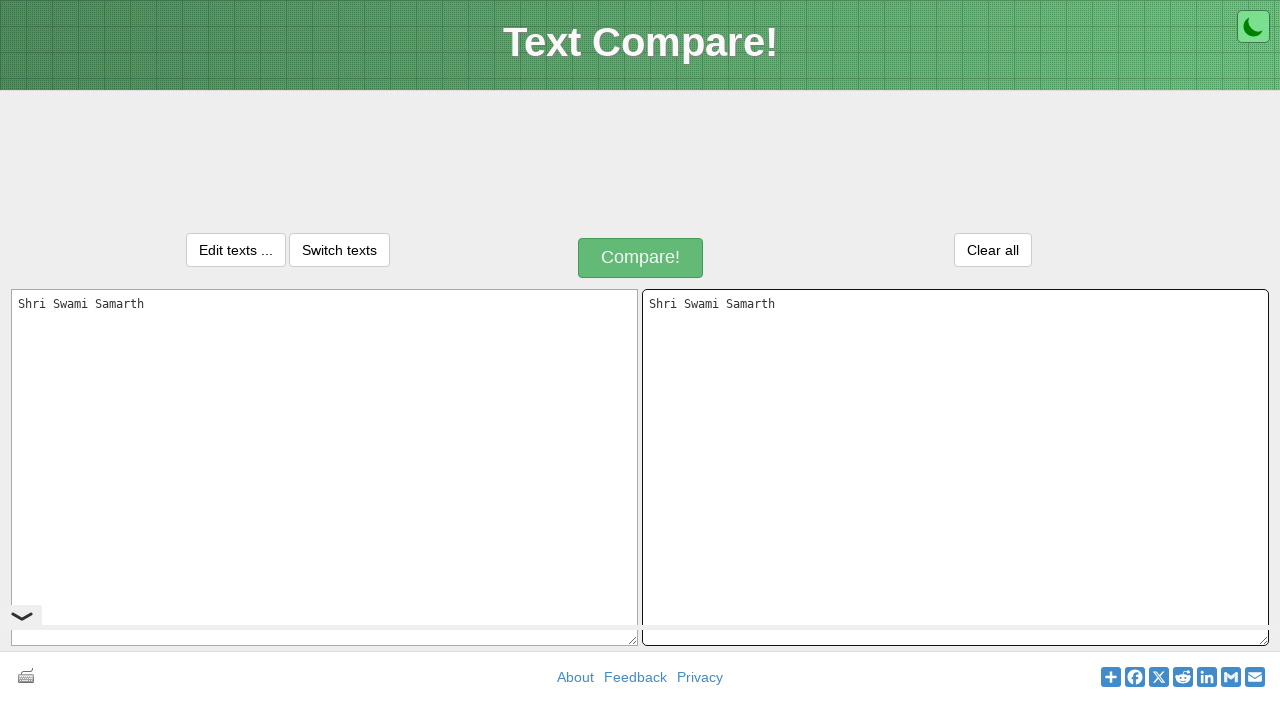

Verified that text was successfully copied from first to second text area
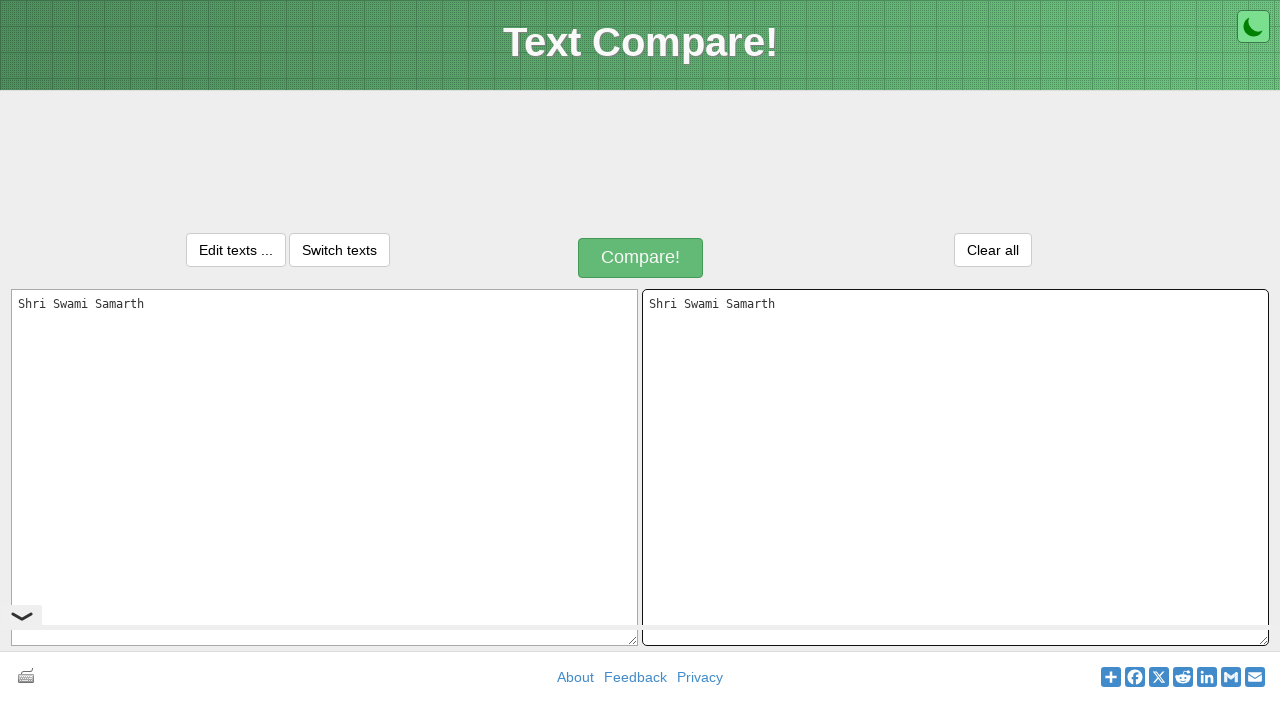

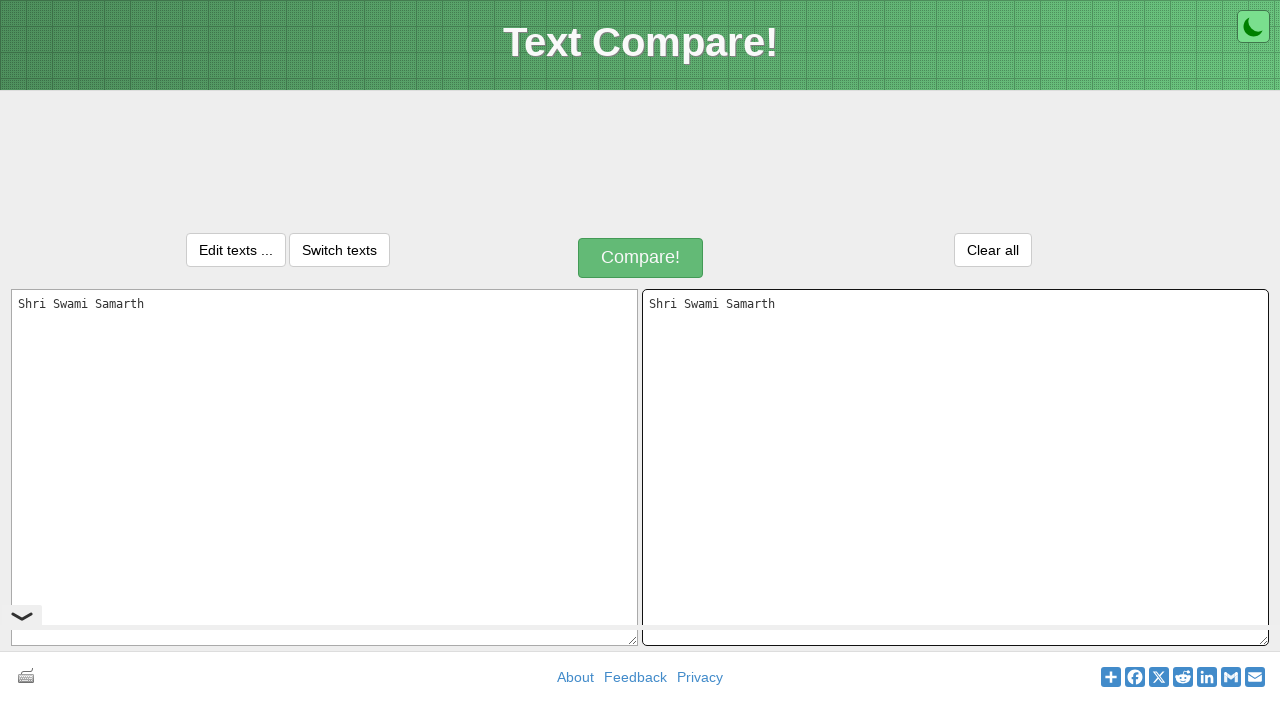